Tests Python.org search functionality by entering a search query in the search field

Starting URL: http://www.python.org

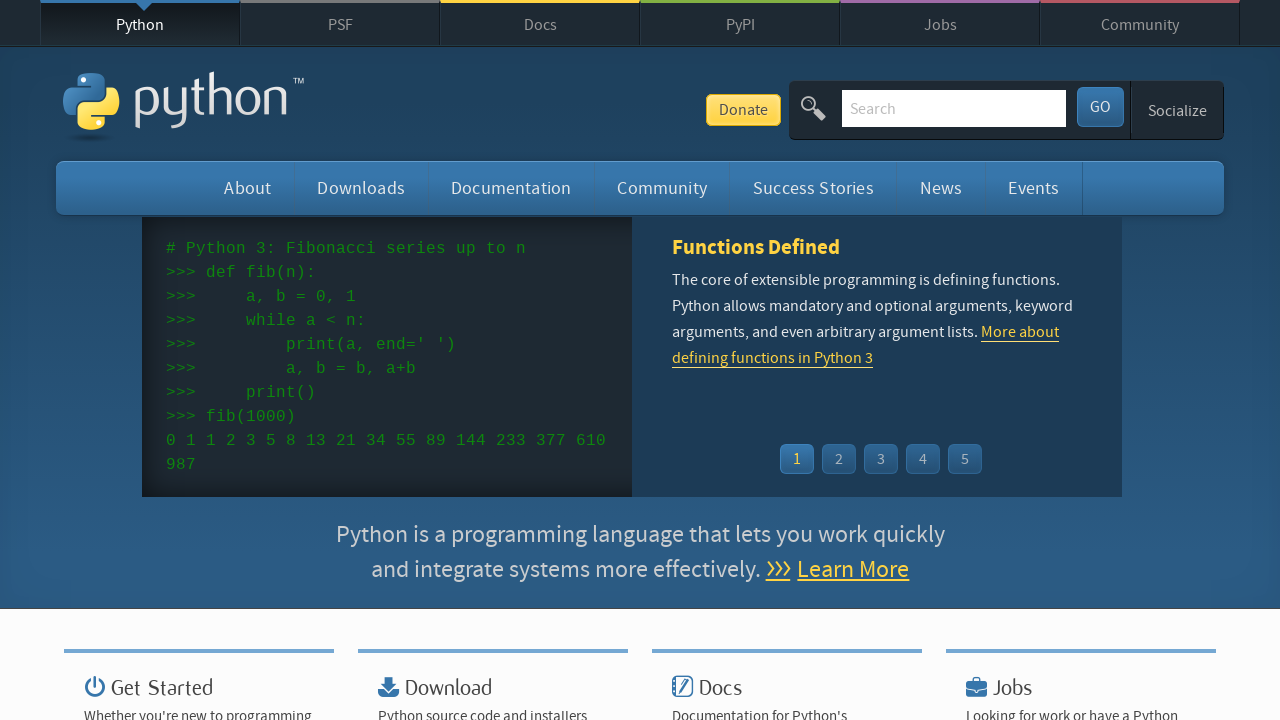

Filled search field with 'selenium' on #id-search-field
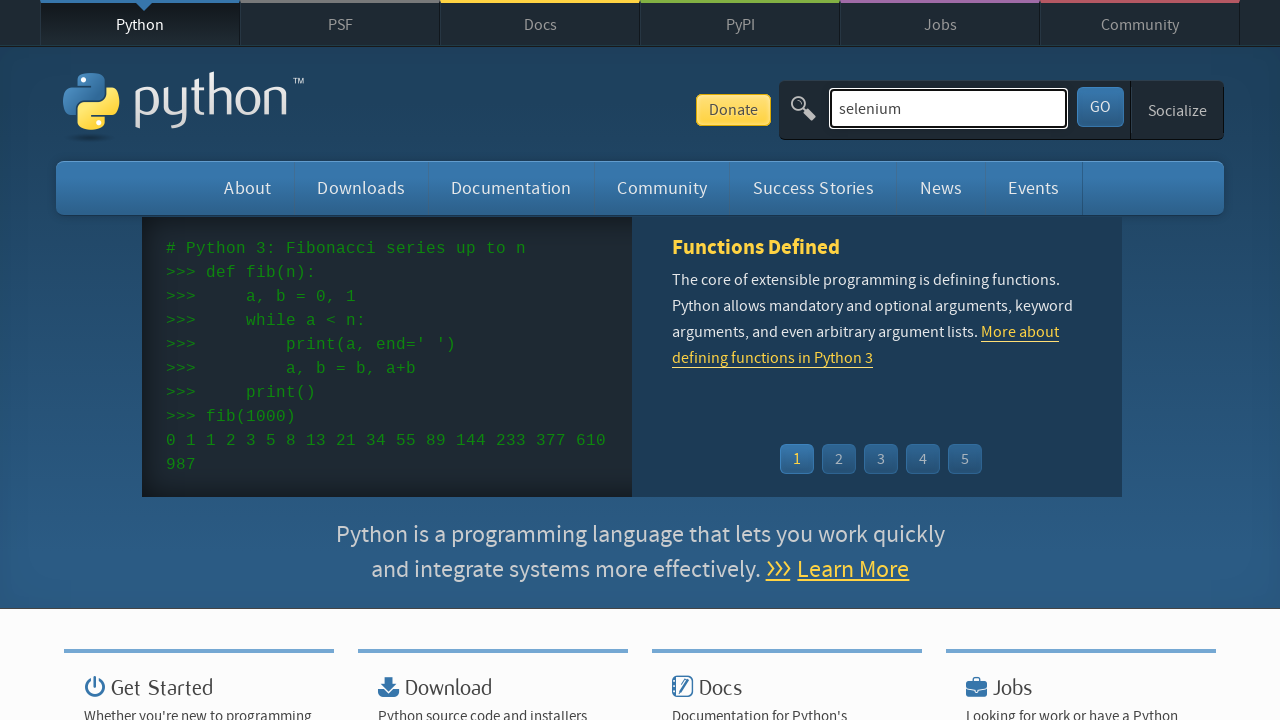

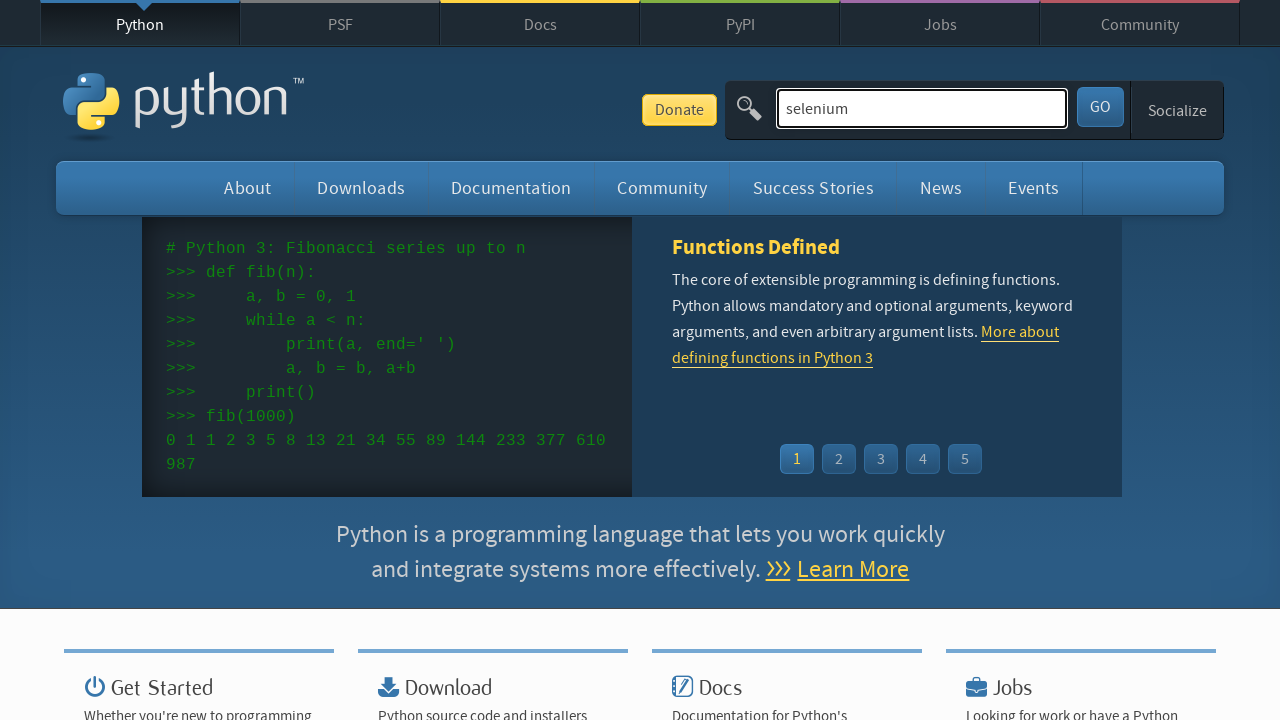